Tests registration form with password less than 6 characters and verifies error messages

Starting URL: https://alada.vn/tai-khoan/dang-ky.html

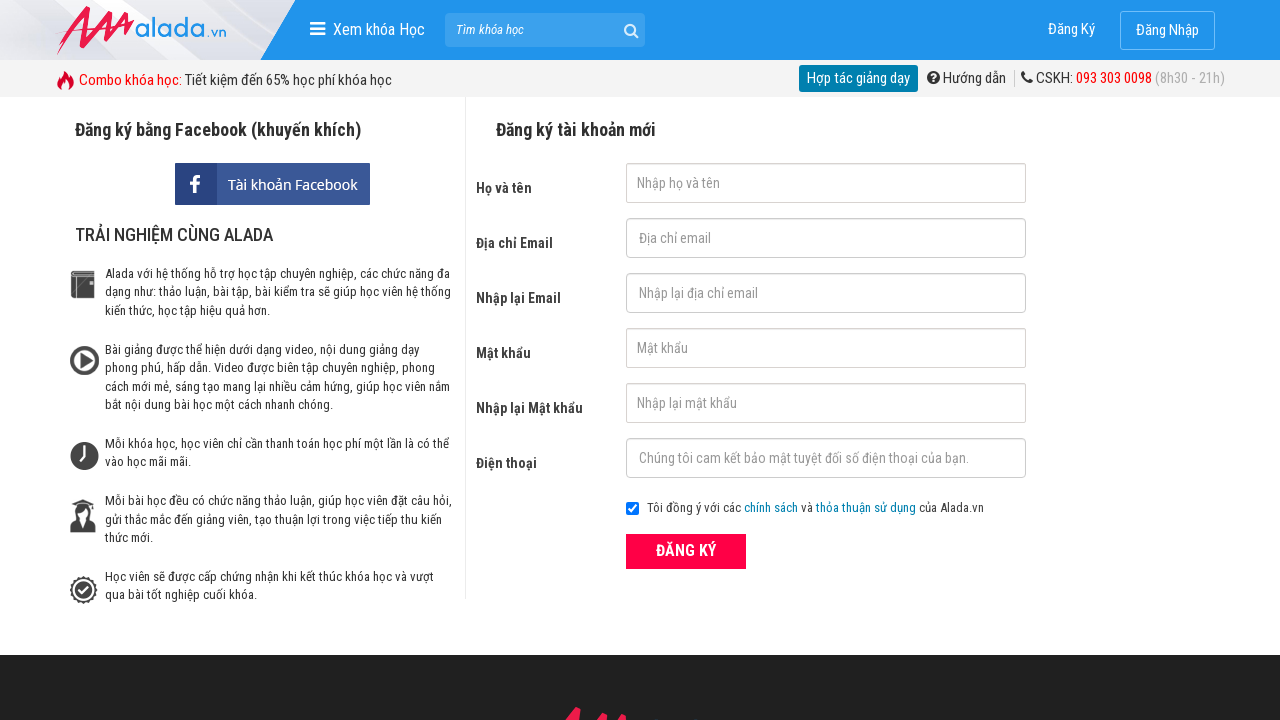

Cleared email field on #txtEmail
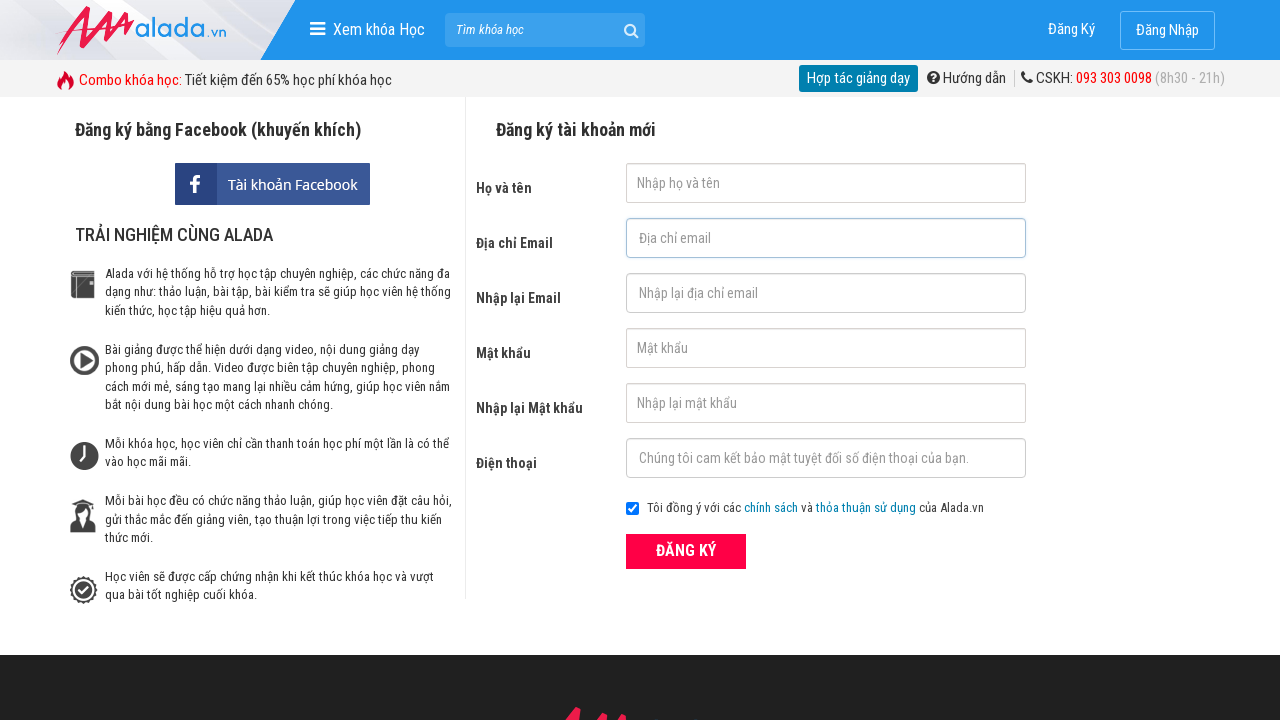

Cleared confirm email field on #txtCEmail
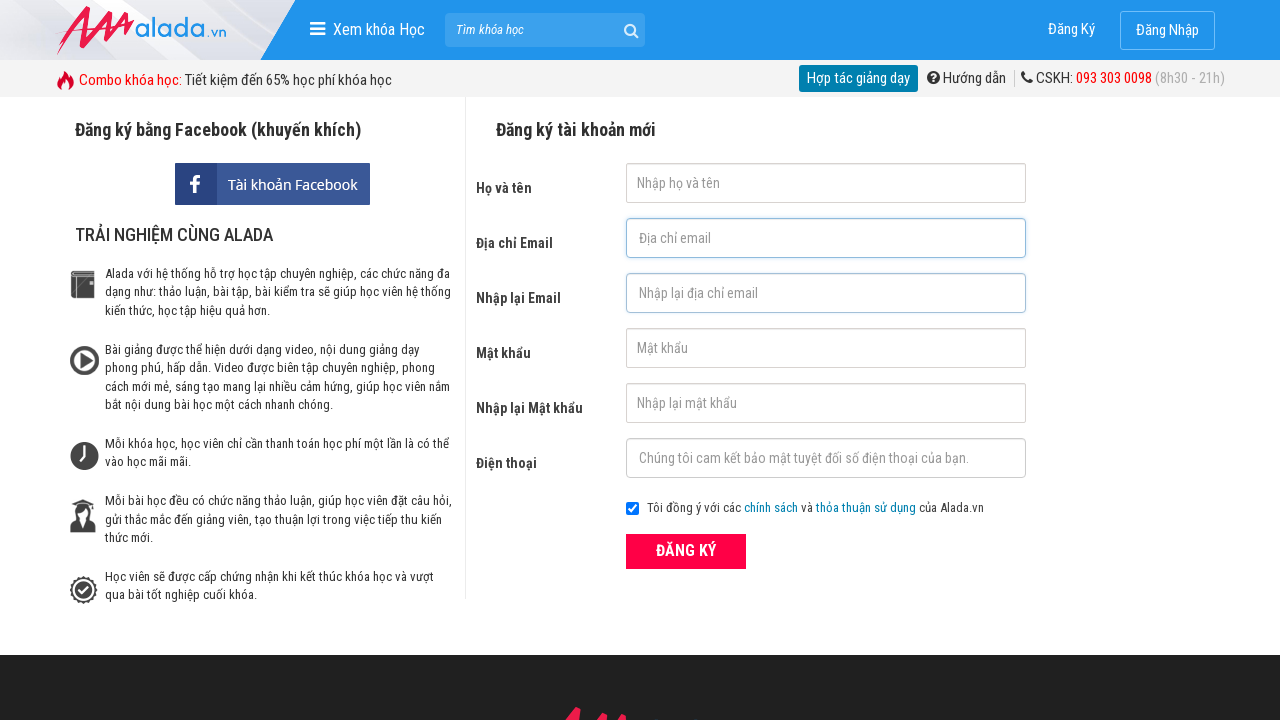

Cleared password field on #txtPassword
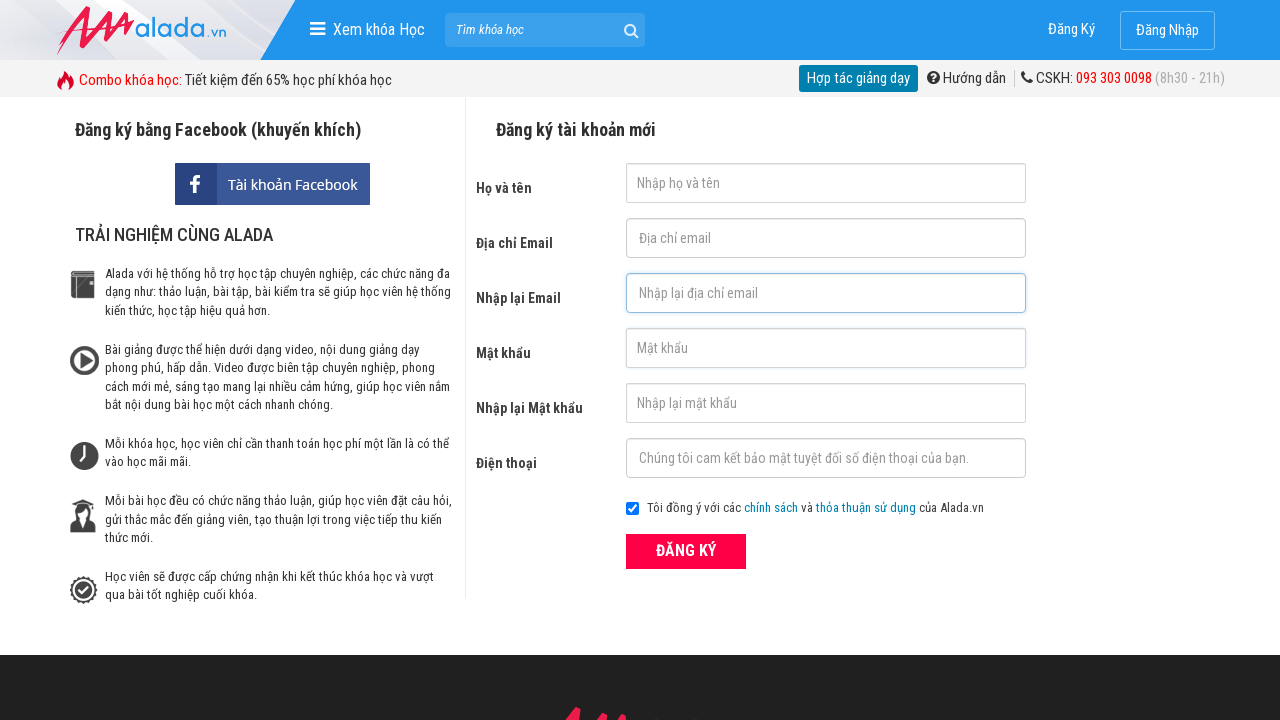

Cleared confirm password field on #txtCPassword
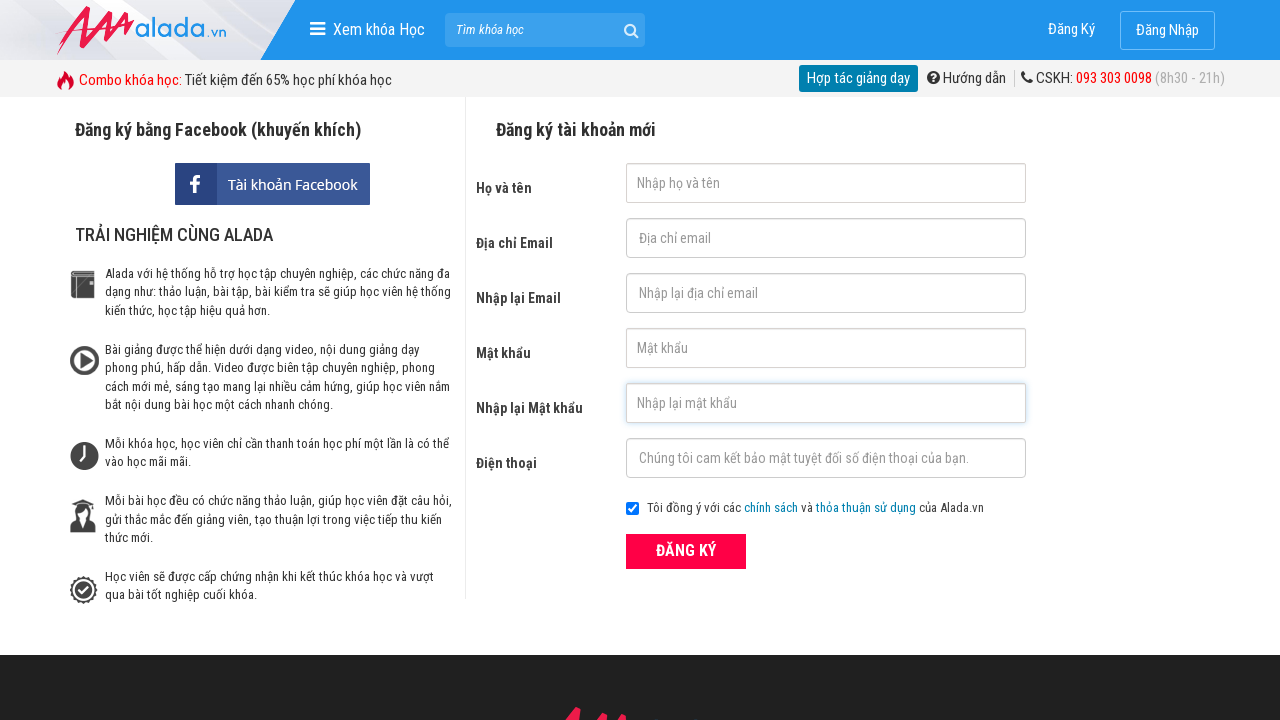

Filled email field with 'harley@gmail.com' on #txtEmail
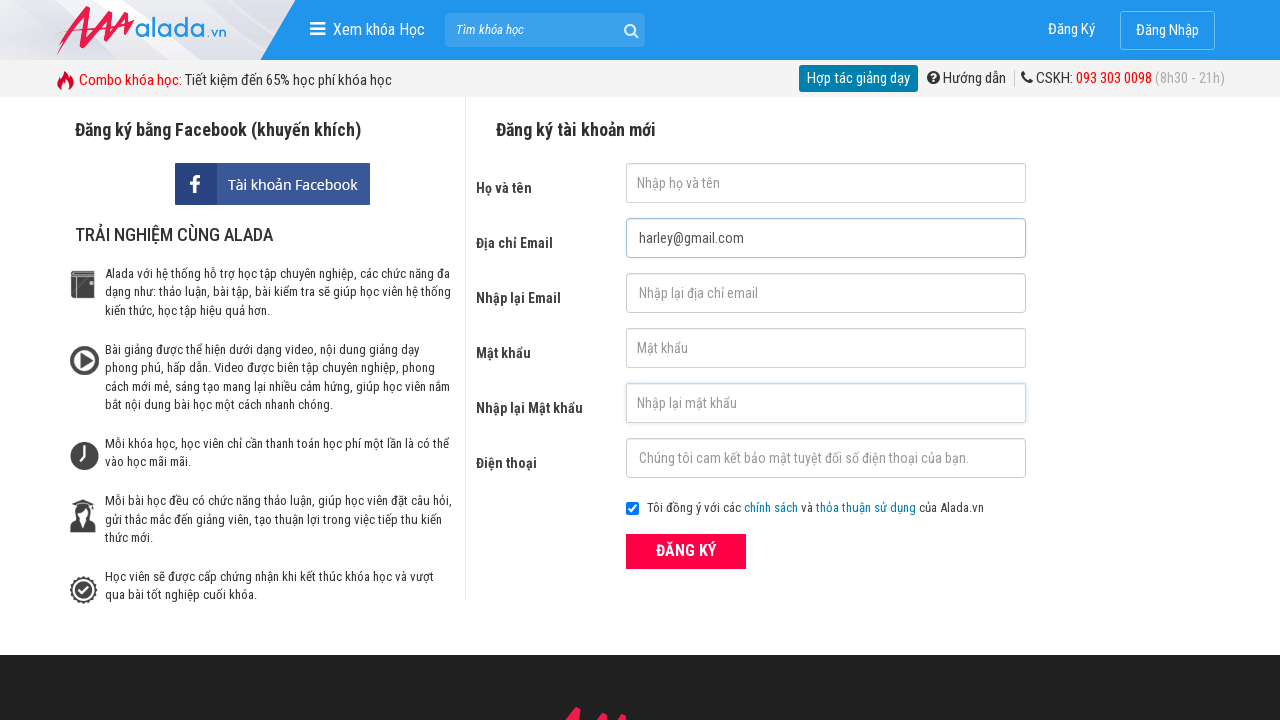

Filled confirm email field with 'harley@gmail.com' on #txtCEmail
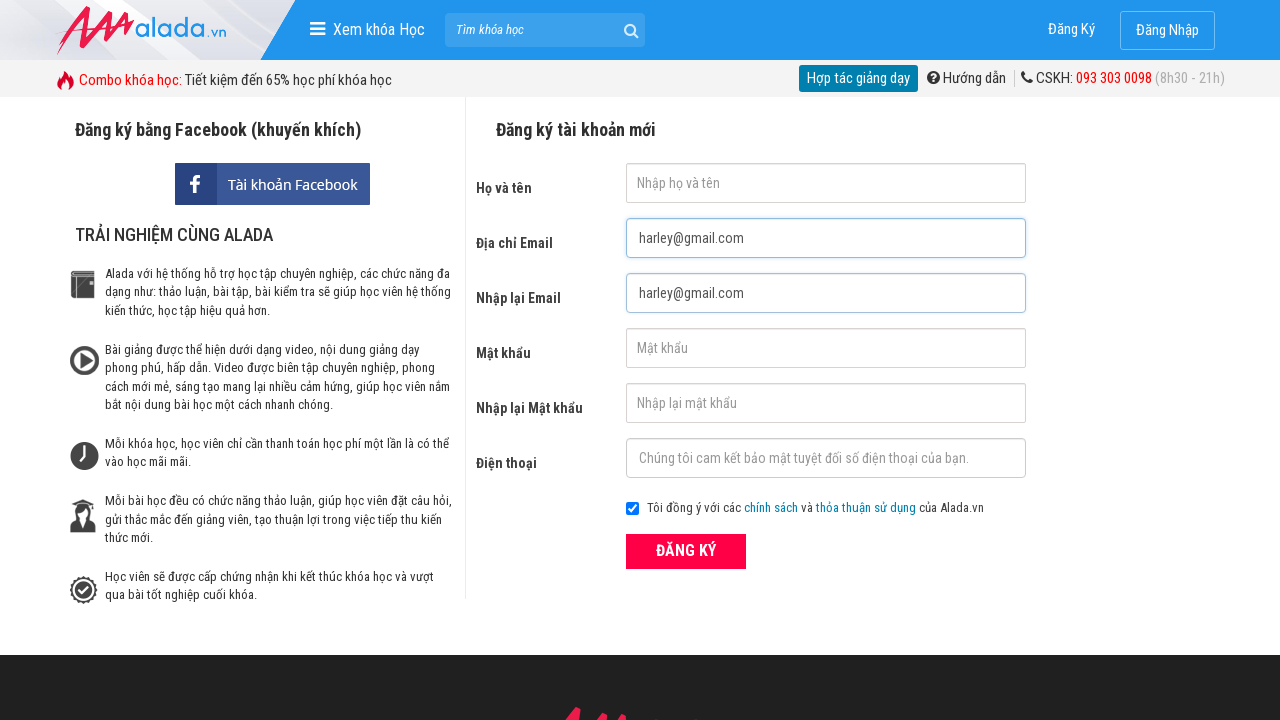

Filled password field with '12345' (5 characters, less than 6) on #txtPassword
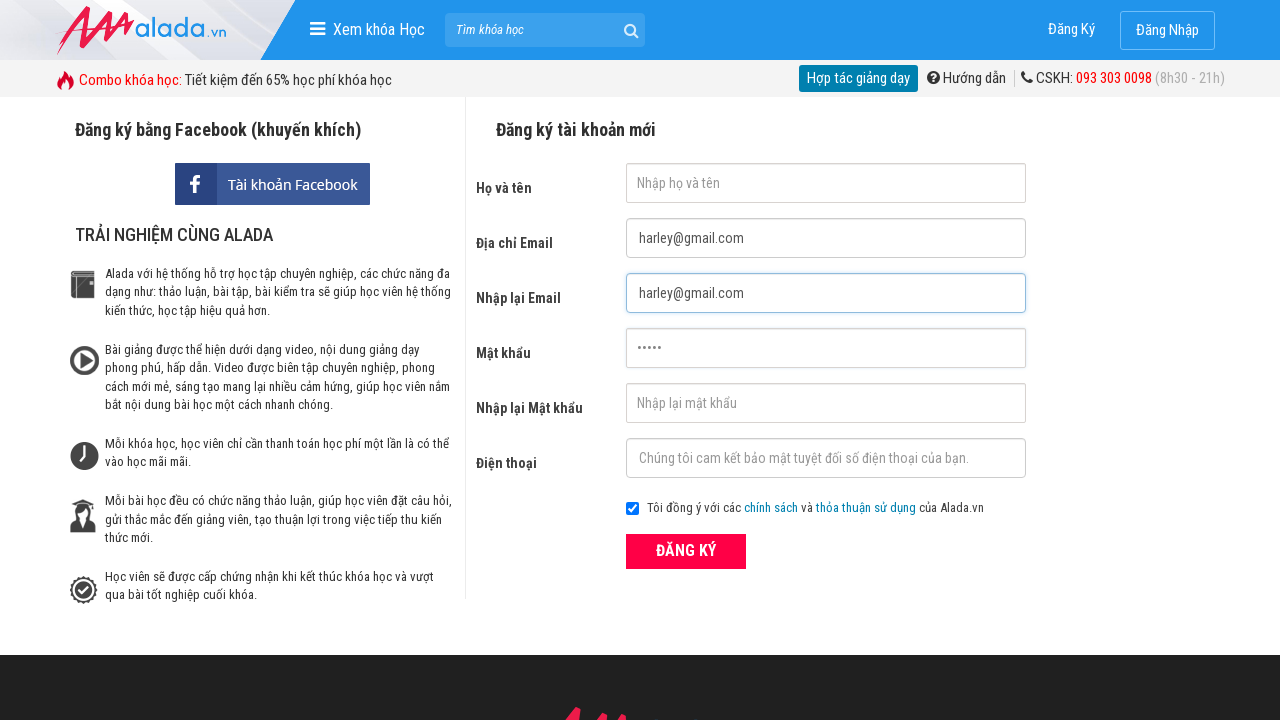

Filled confirm password field with '12345' on #txtCPassword
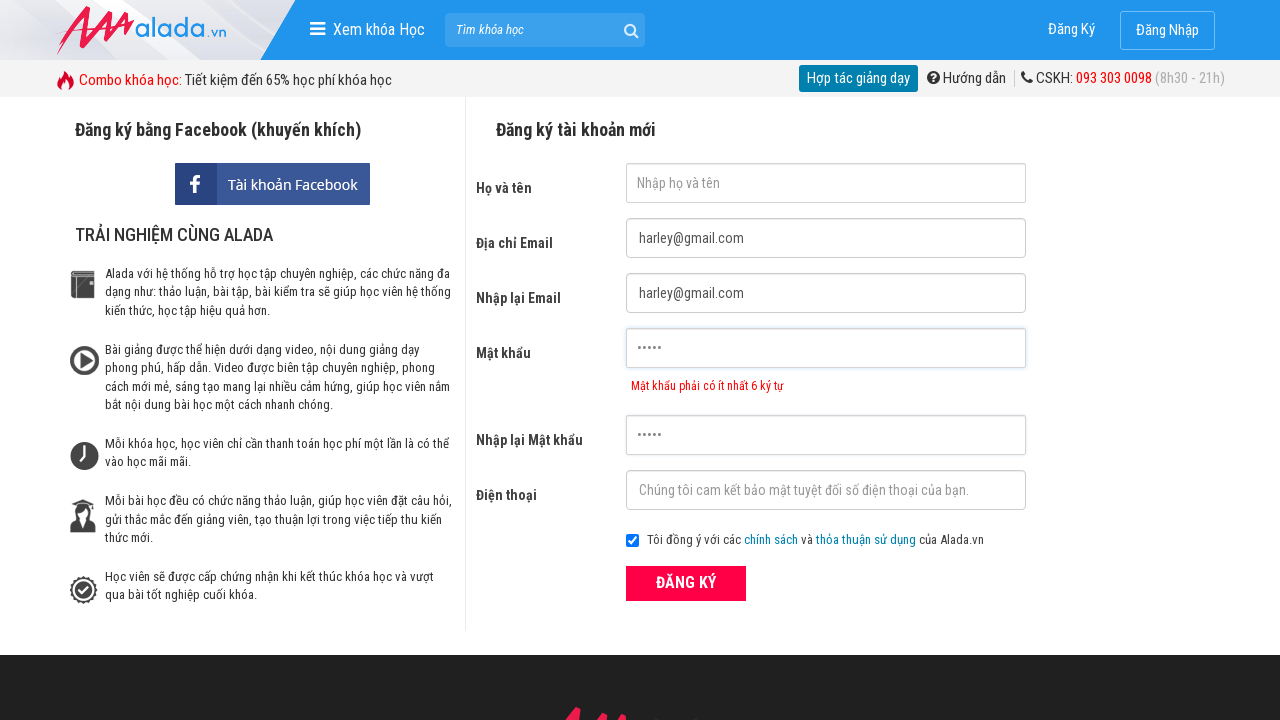

Clicked submit button to register at (686, 583) on button[type='submit']
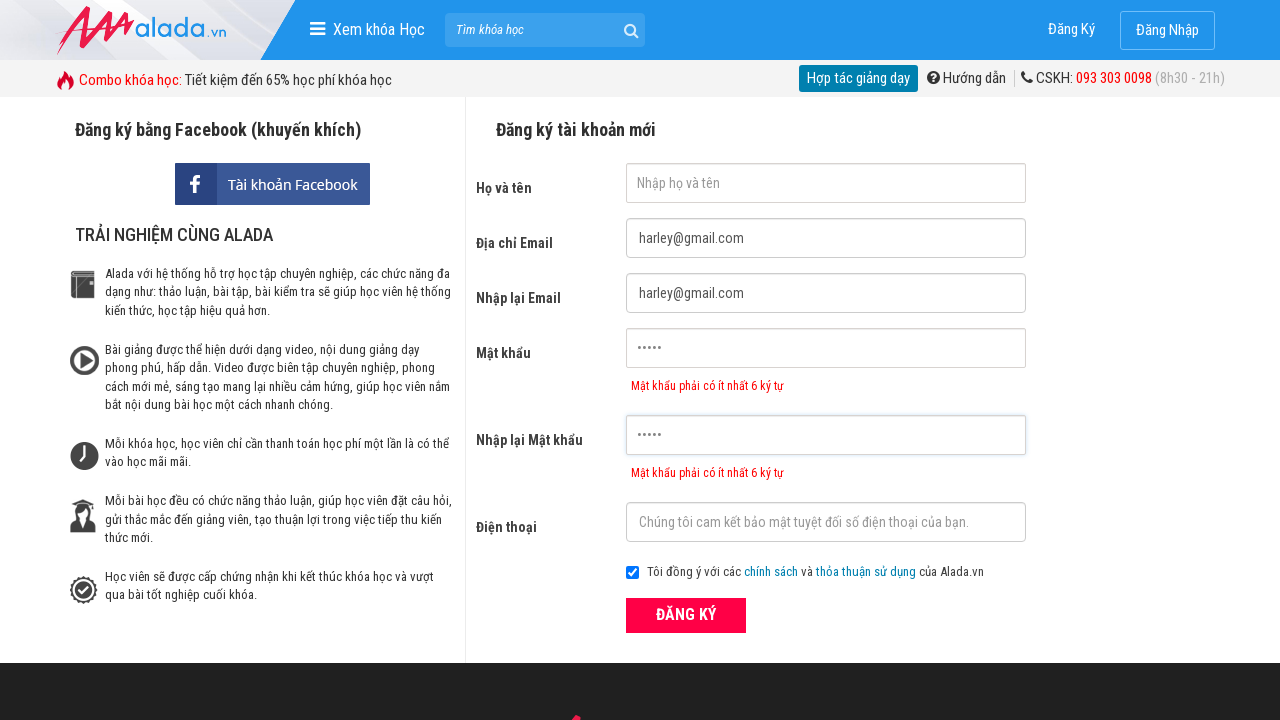

Password error message appeared on the form
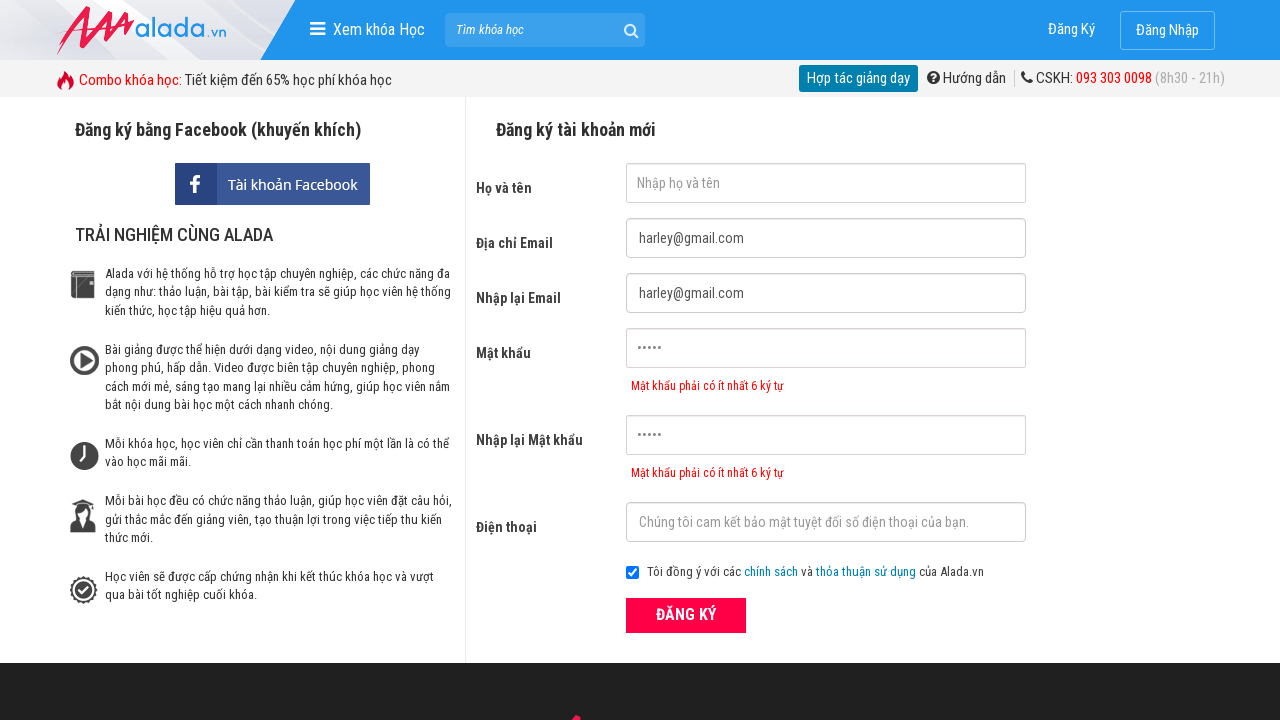

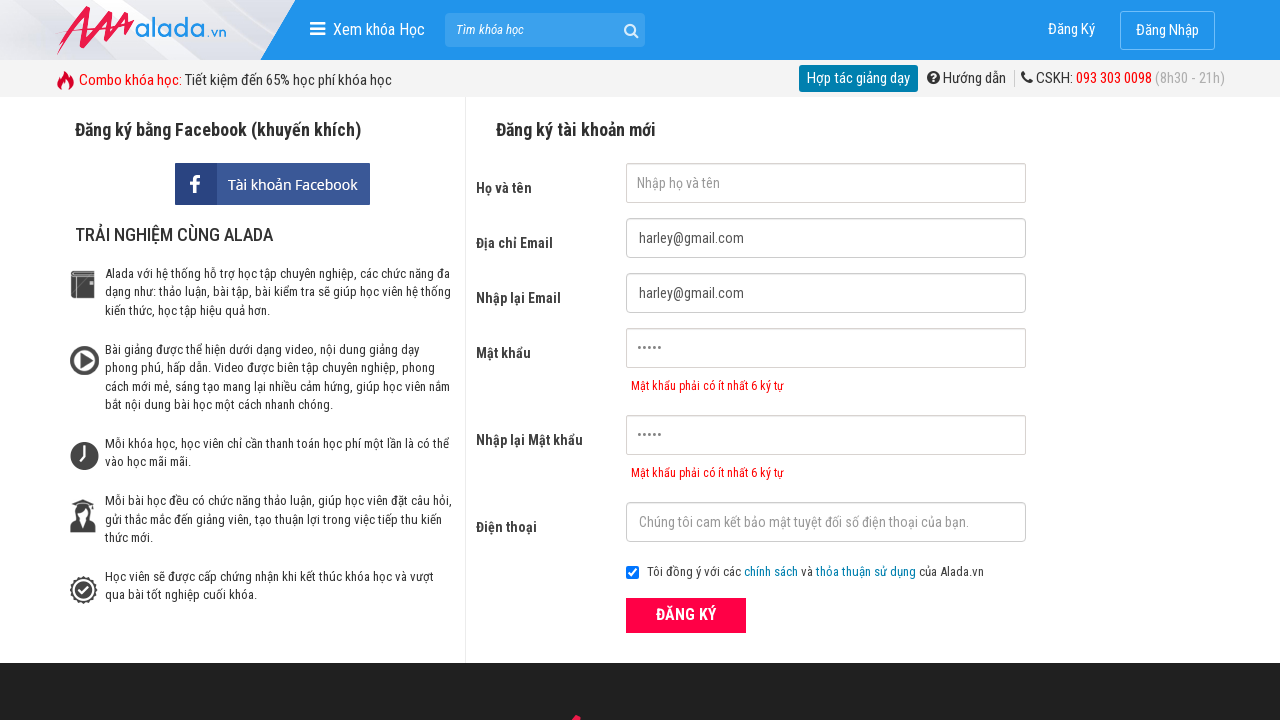